Tests multi-select dropdown functionality by selecting cars and countries, then moving selected countries between two list boxes

Starting URL: http://only-testing-blog.blogspot.com/2014/01/textbox.html

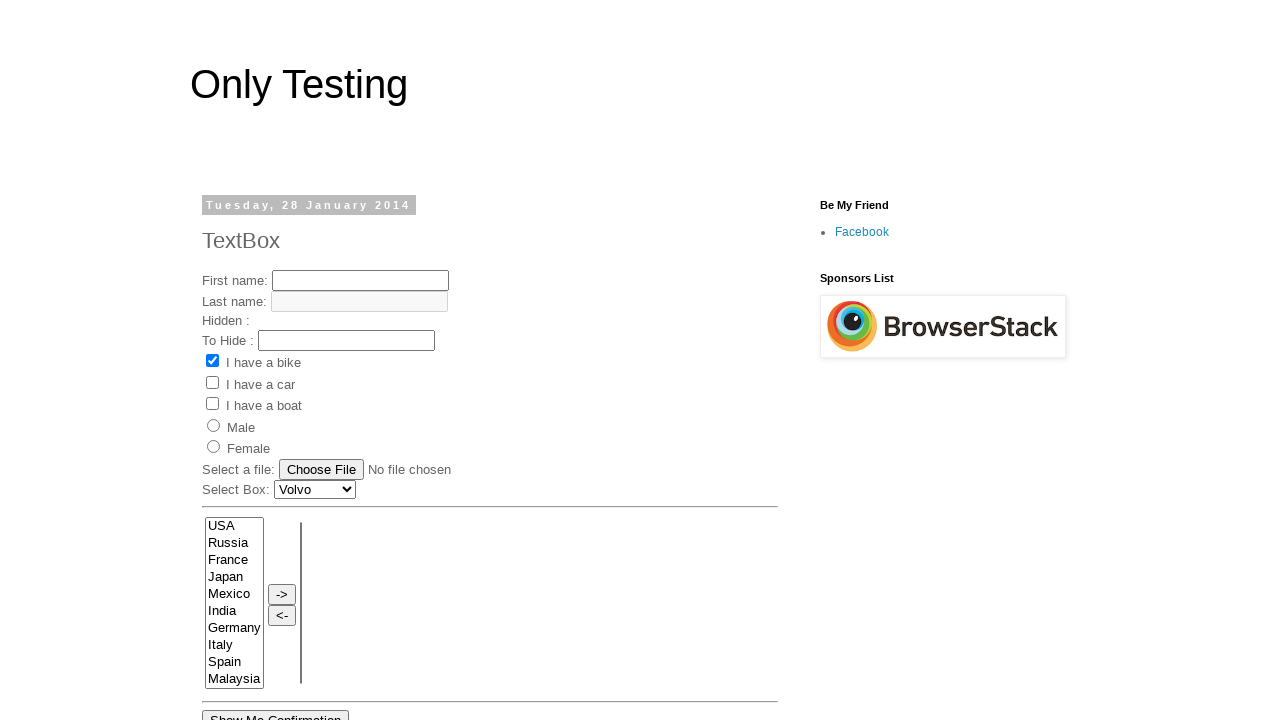

Selected 'Renault Car' from car dropdown on #Carlist
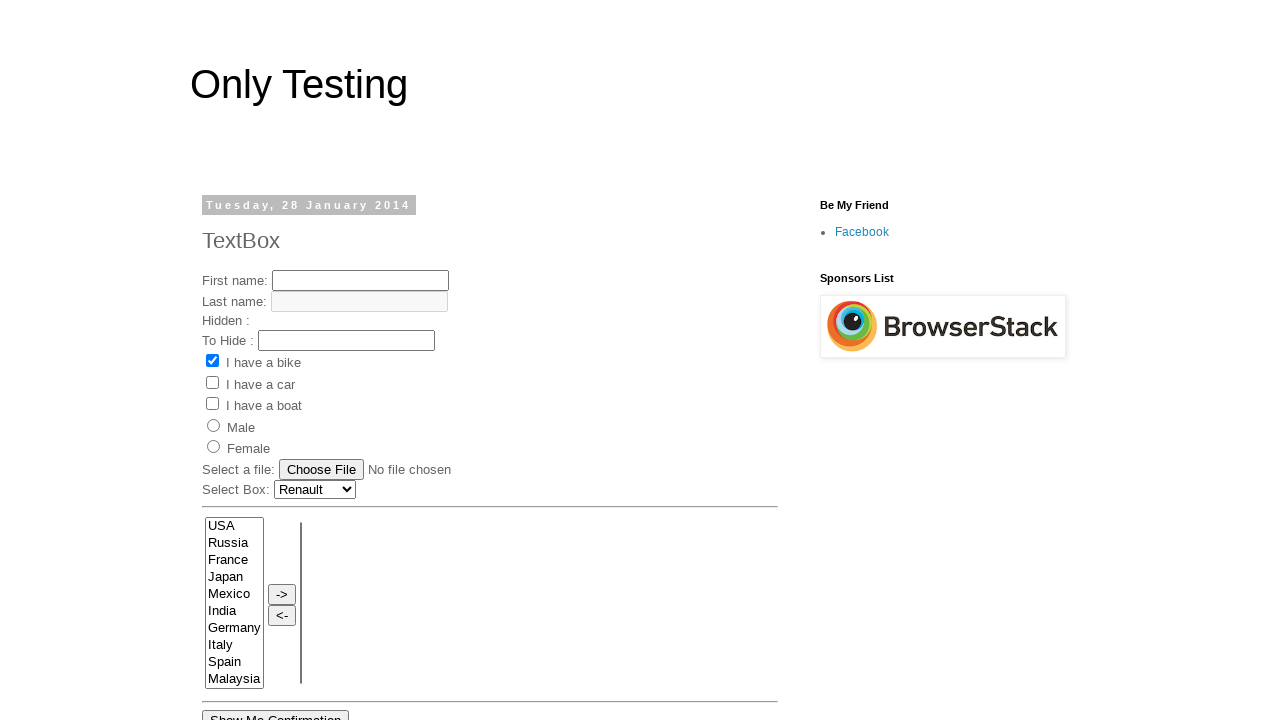

Selected 'France' from countries list box on select[name='FromLB']
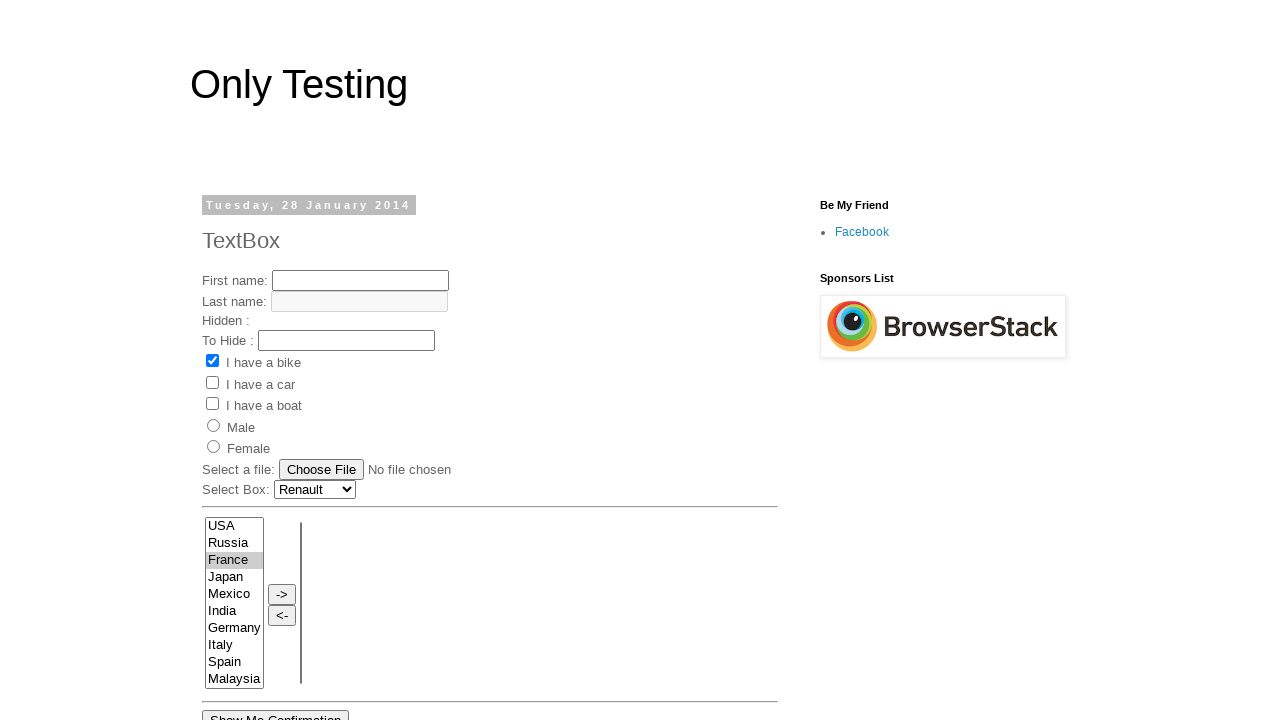

Selected 'India' from countries list box on select[name='FromLB']
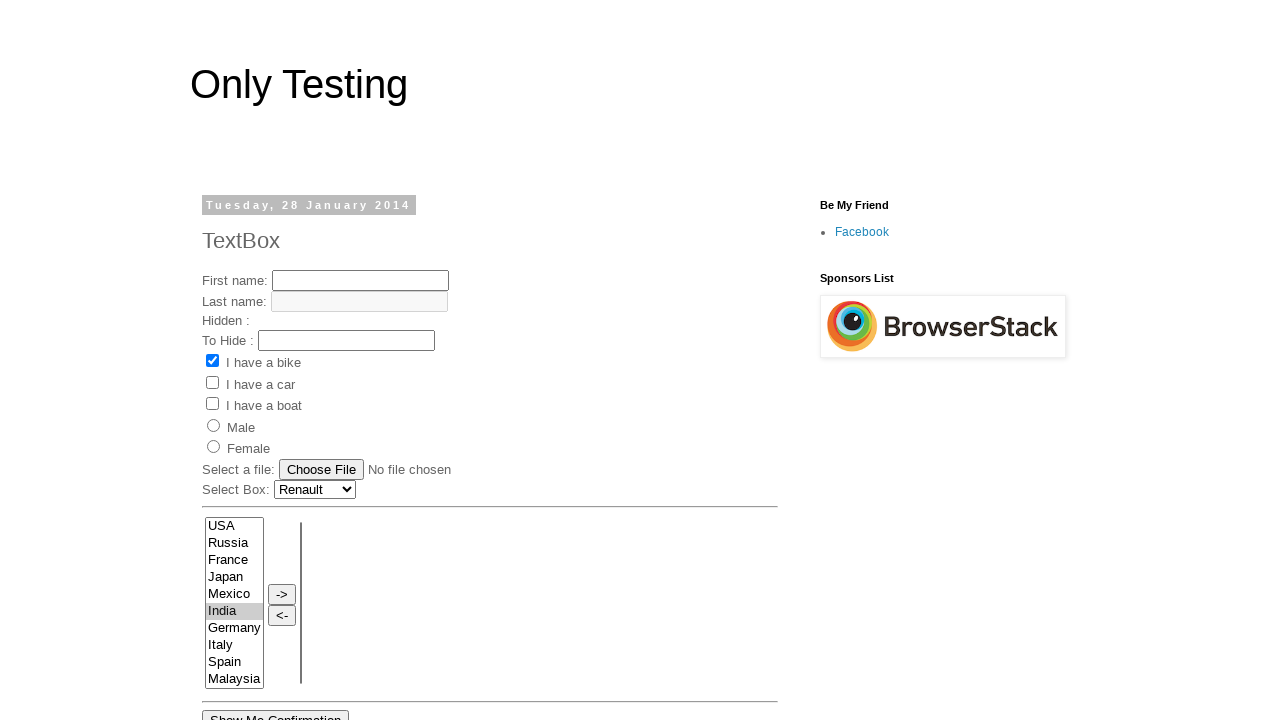

Deselected 'India' from countries list box
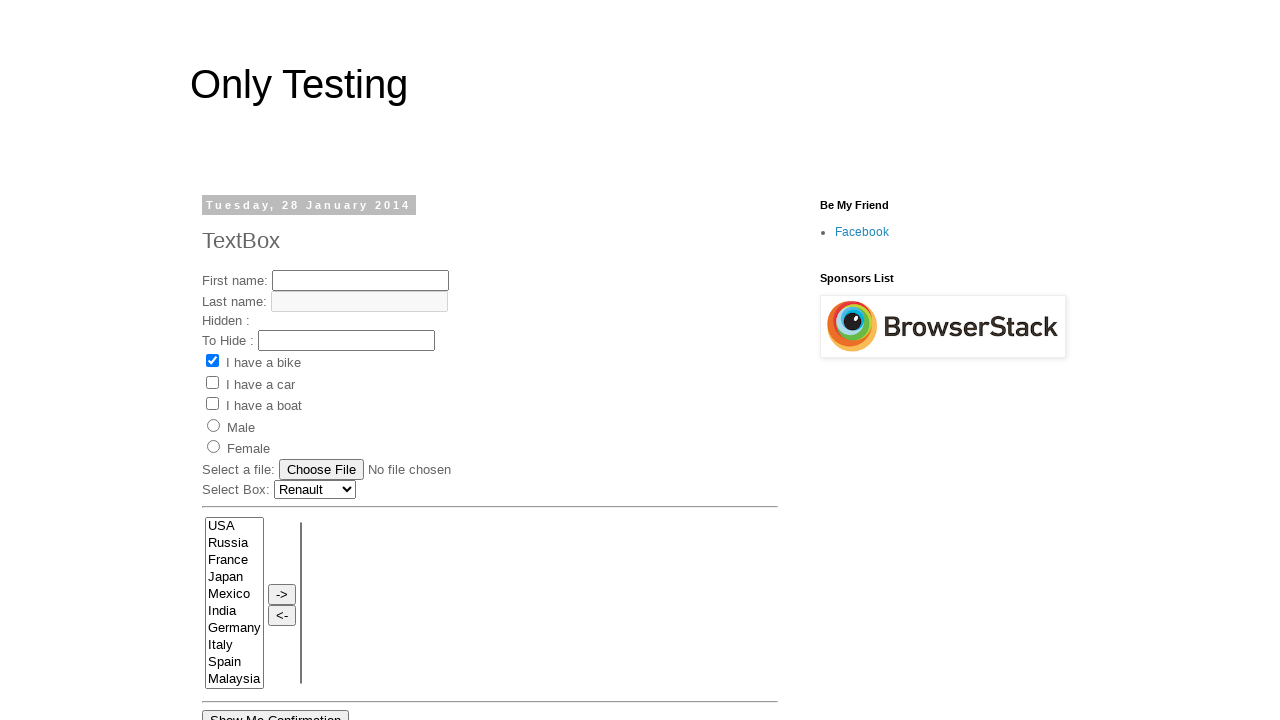

Selected 'Germany' from countries list box on select[name='FromLB']
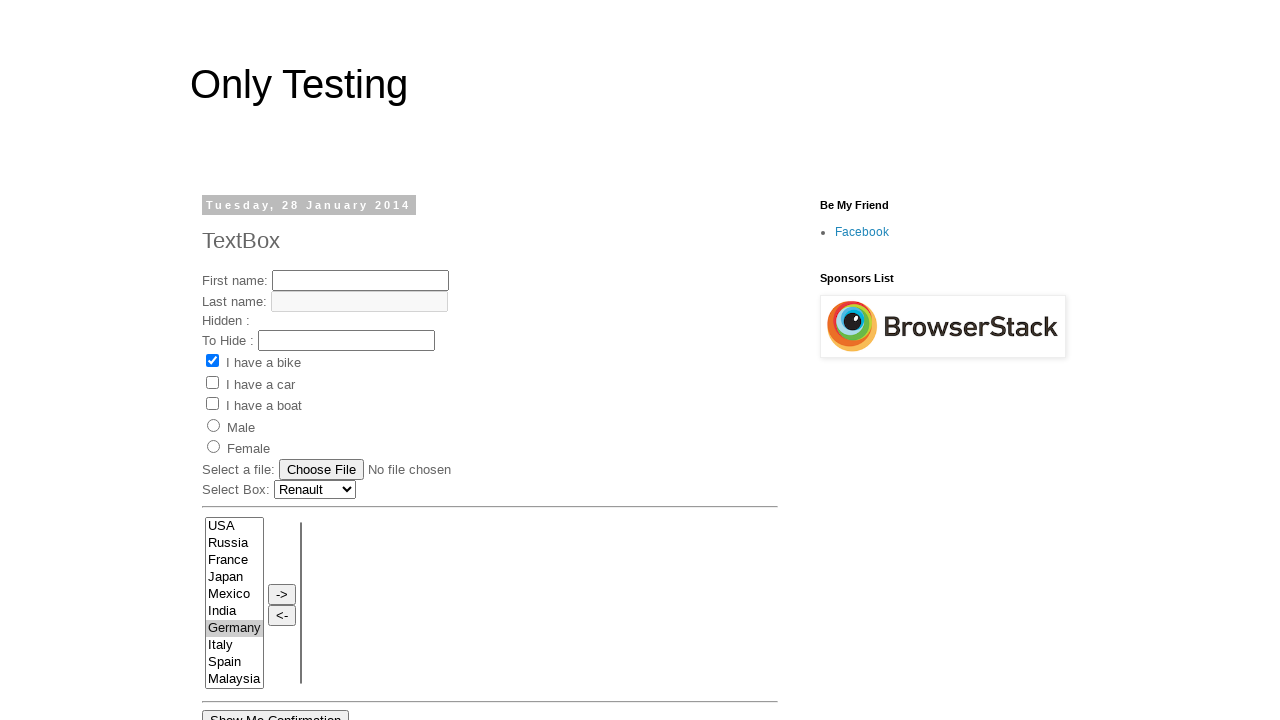

Selected 'Italy' from countries list box on select[name='FromLB']
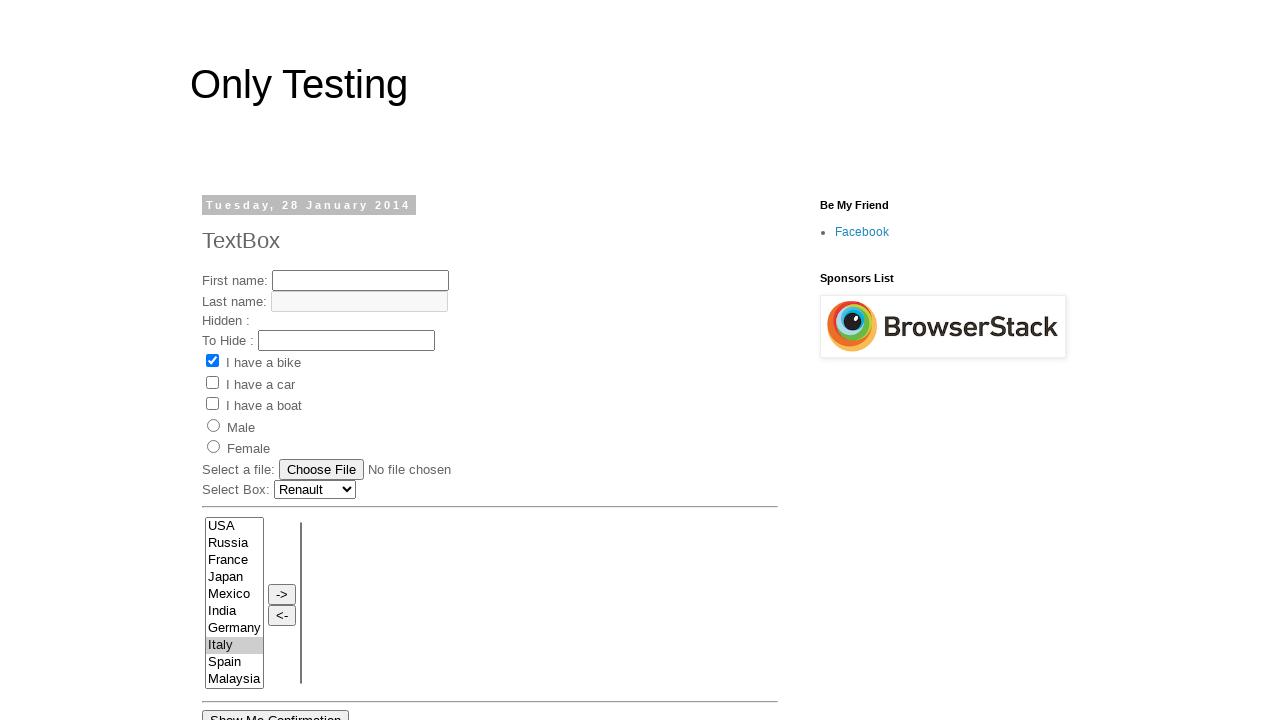

Selected 'Malaysia' from countries list box on select[name='FromLB']
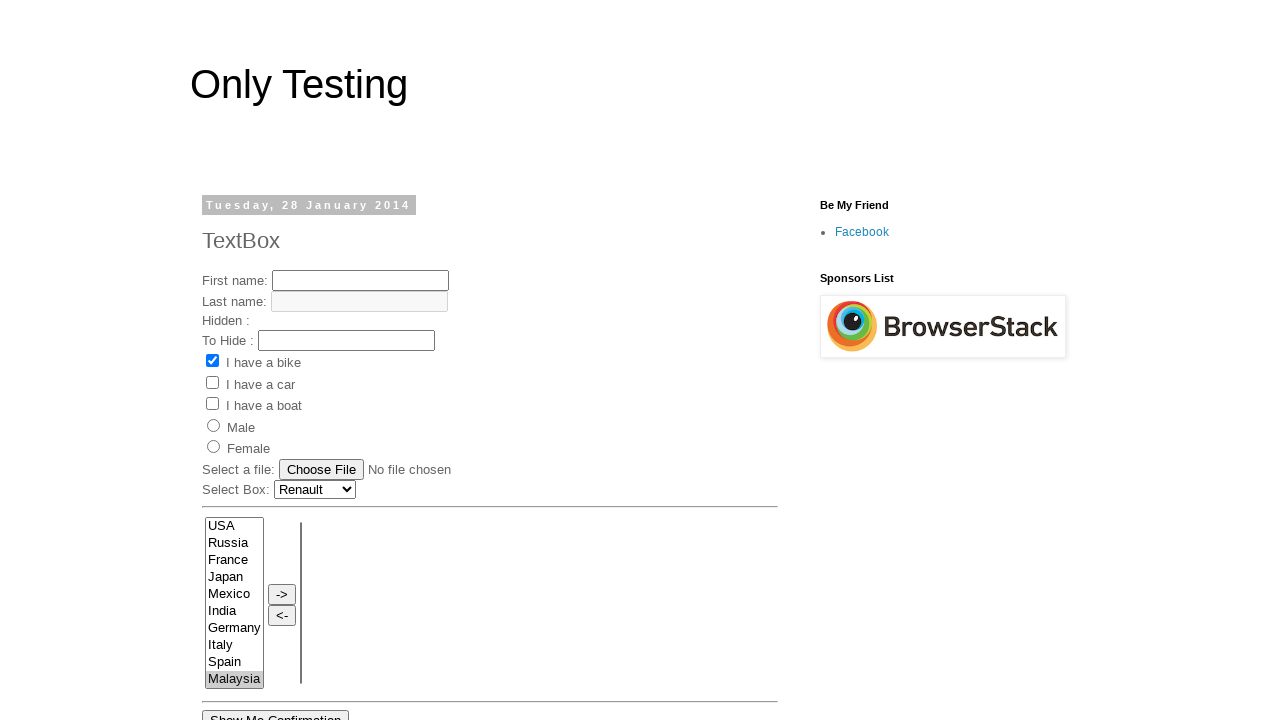

Deselected 'Malaysia' from countries list box
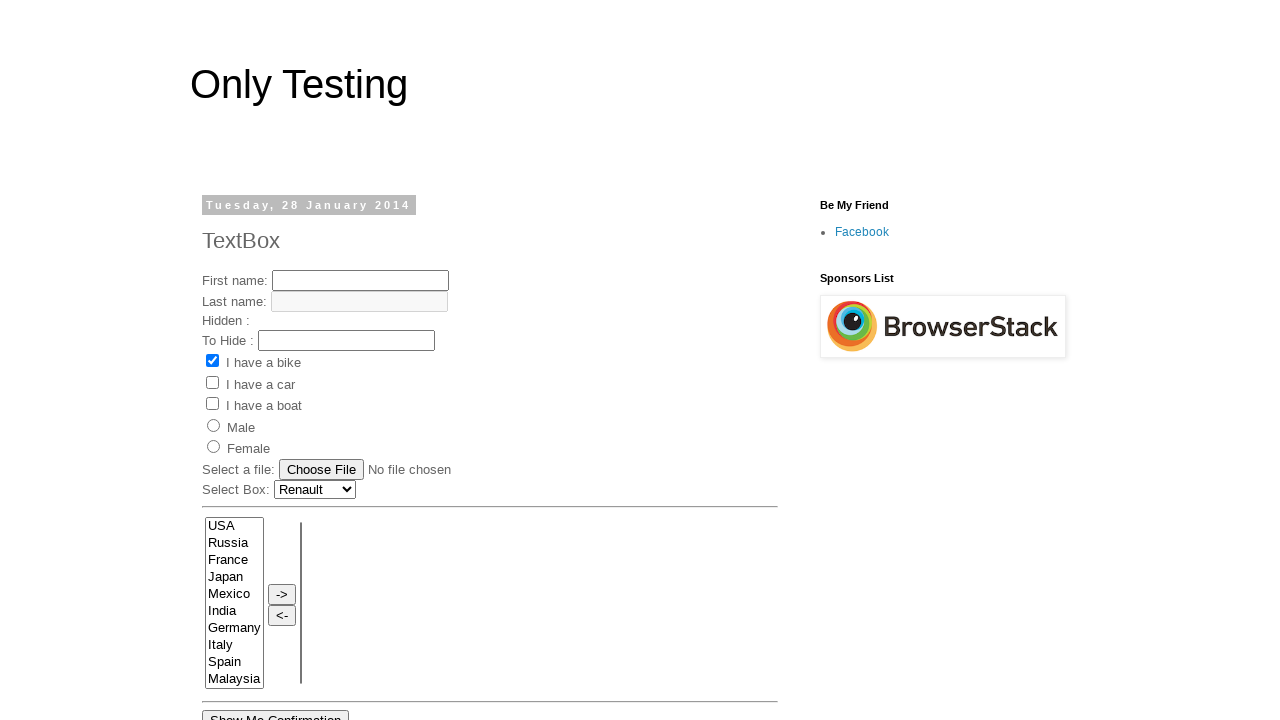

Selected 'Spain' from countries list box on select[name='FromLB']
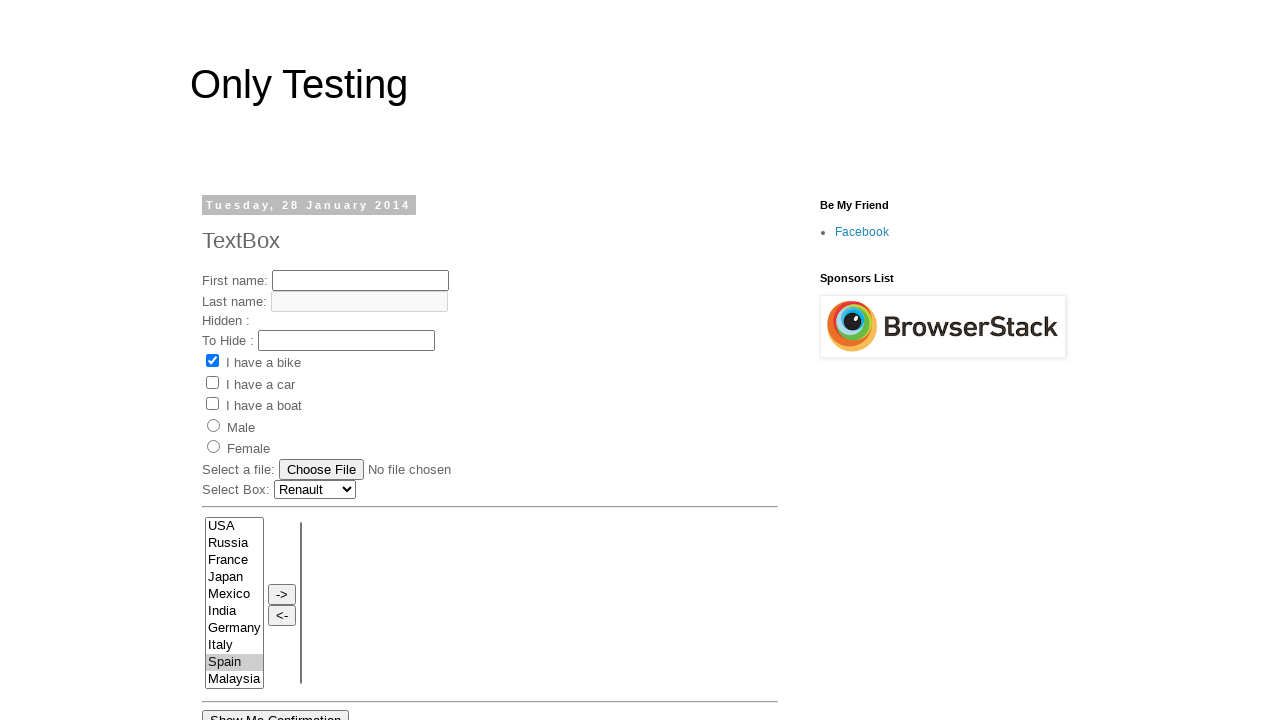

Clicked arrow button to move selected countries to second list box at (282, 594) on [value='->']
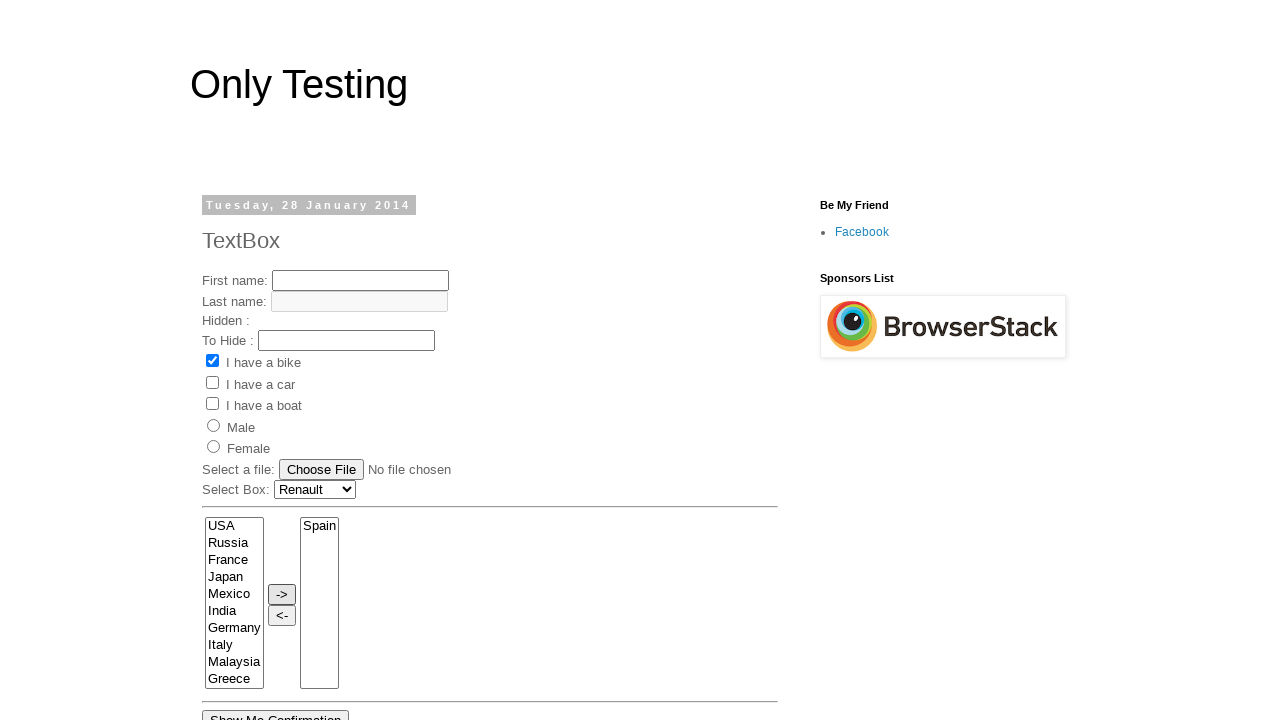

Waited for second list box to be populated
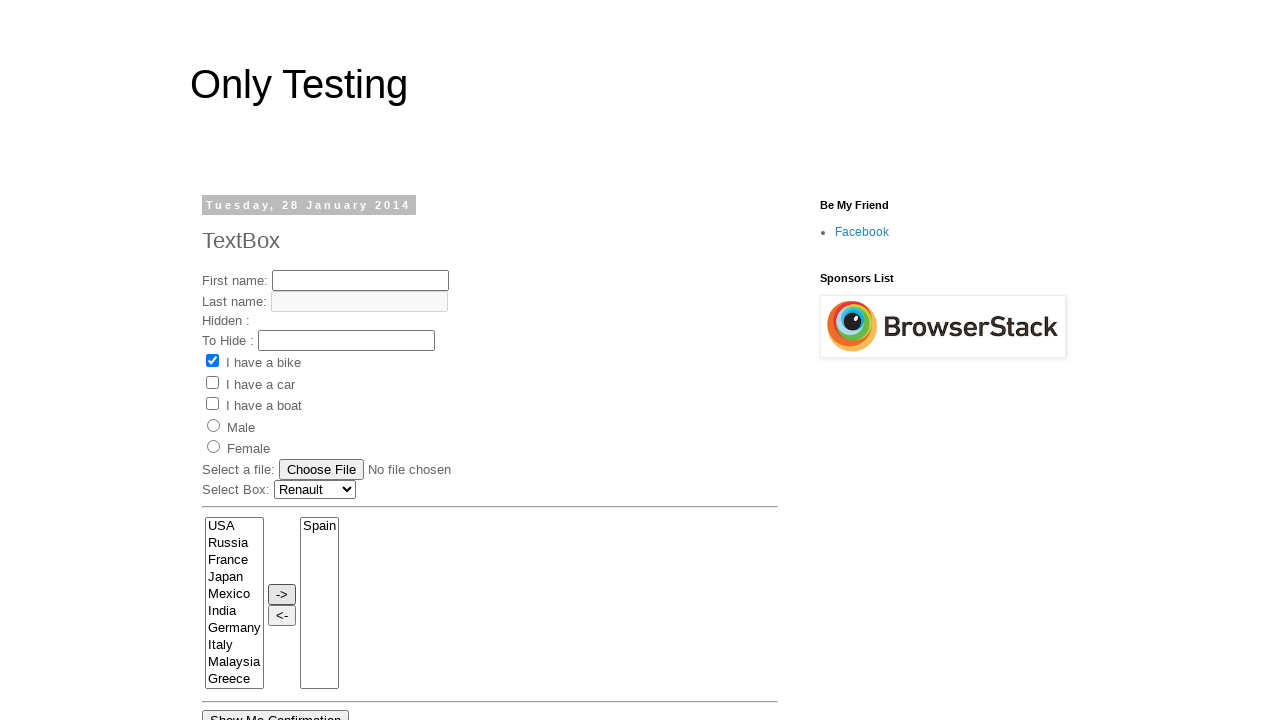

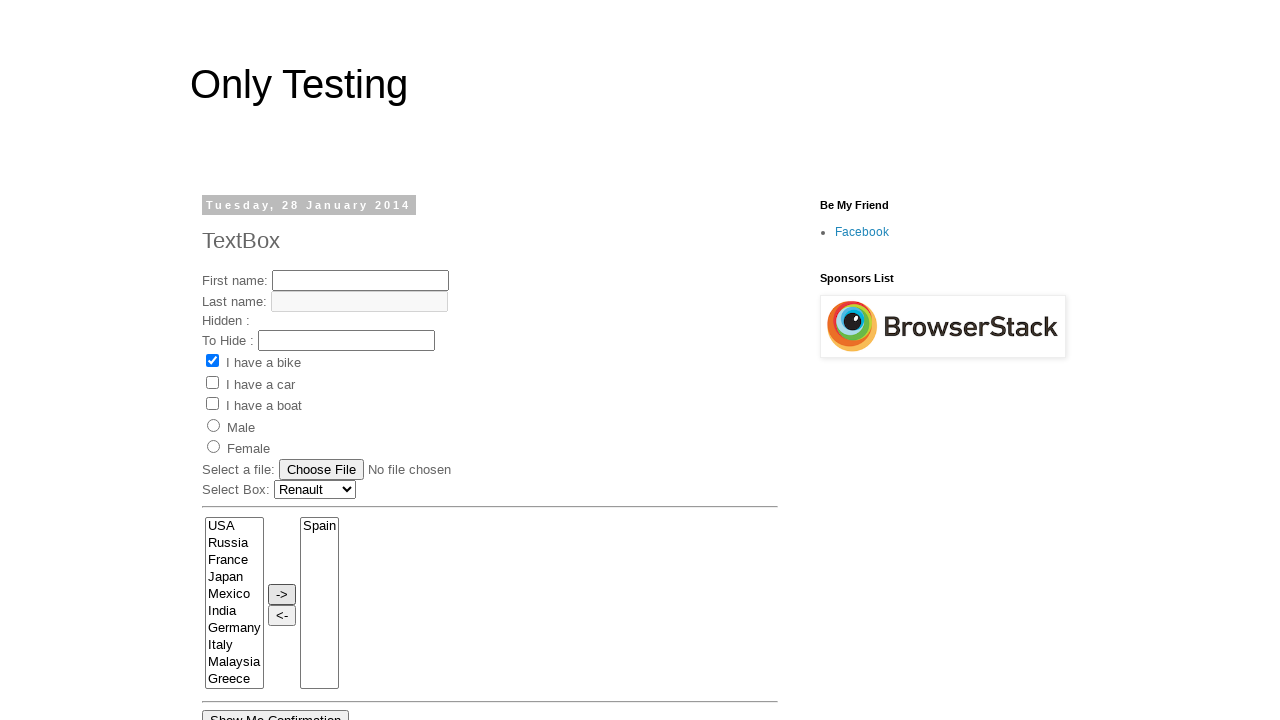